Tests various dropdown and select menu interactions on DemoQA website, including single select, multi-select, and old-style select elements

Starting URL: https://demoqa.com/select-menu

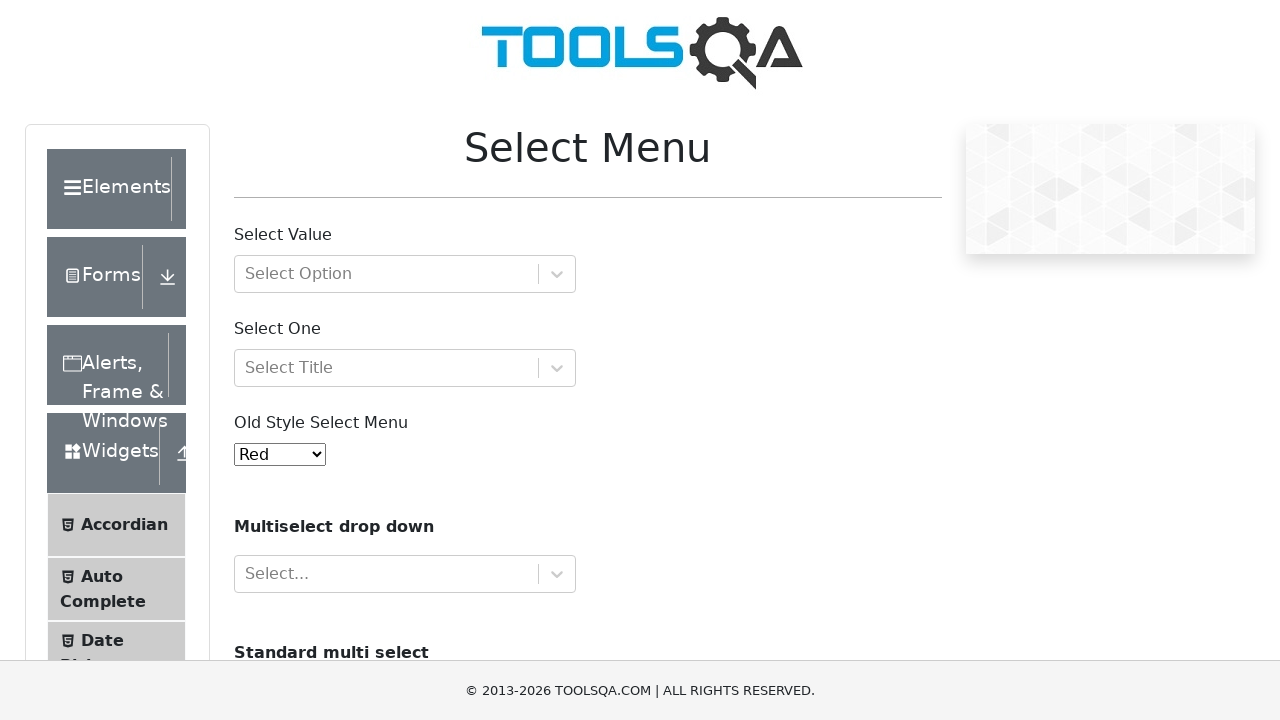

Clicked on 'Select Value' dropdown at (405, 274) on xpath=//div[@id='withOptGroup']
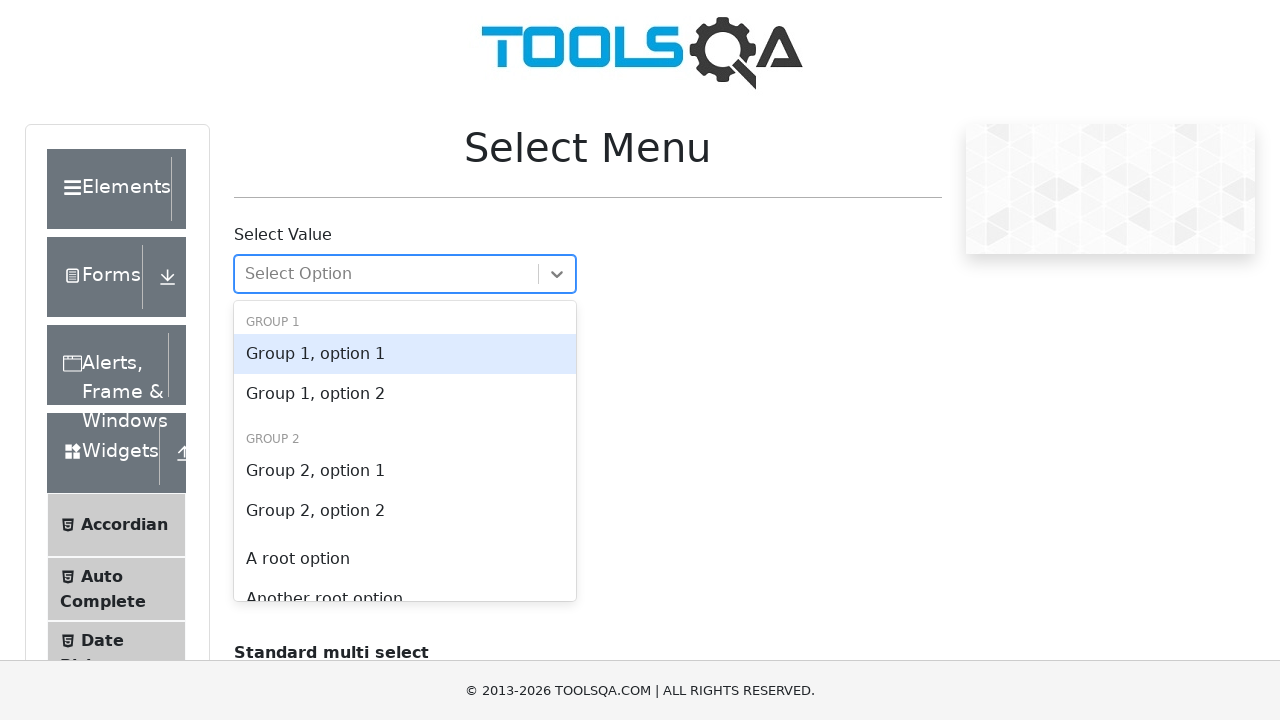

Pressed ArrowDown once
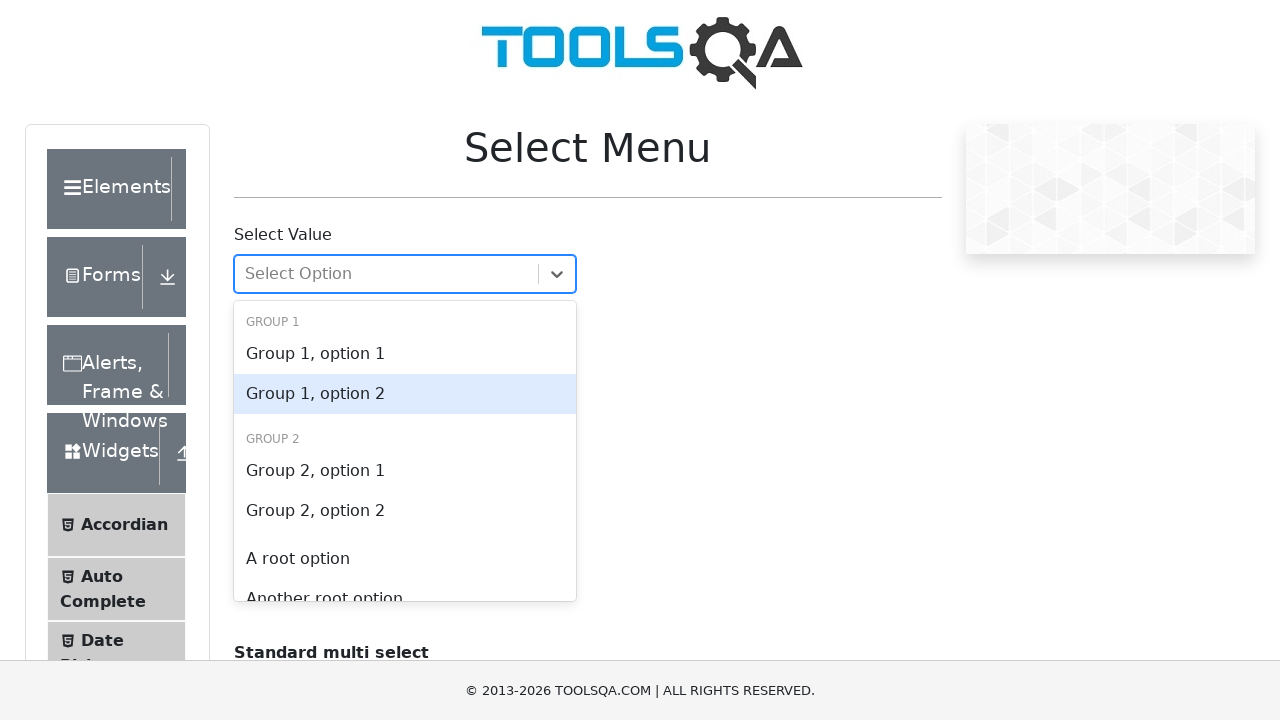

Pressed ArrowDown twice
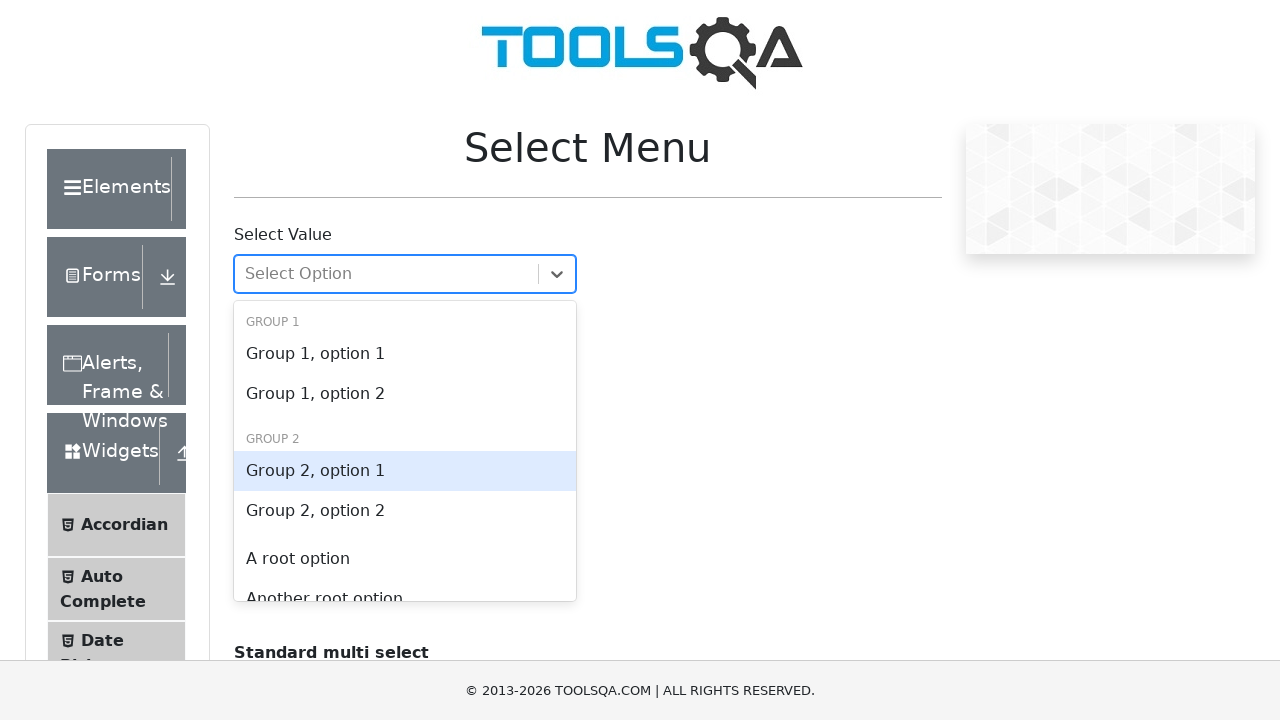

Pressed ArrowDown three times
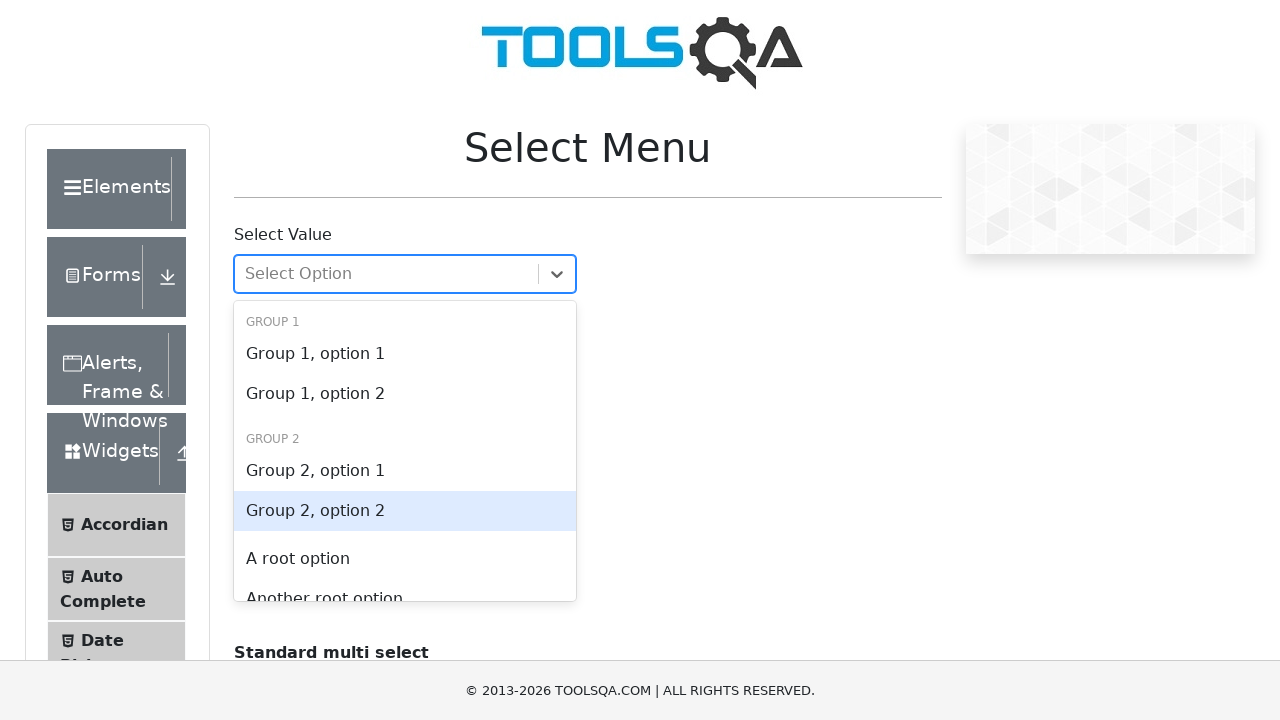

Pressed Enter to select option from 'Select Value' dropdown
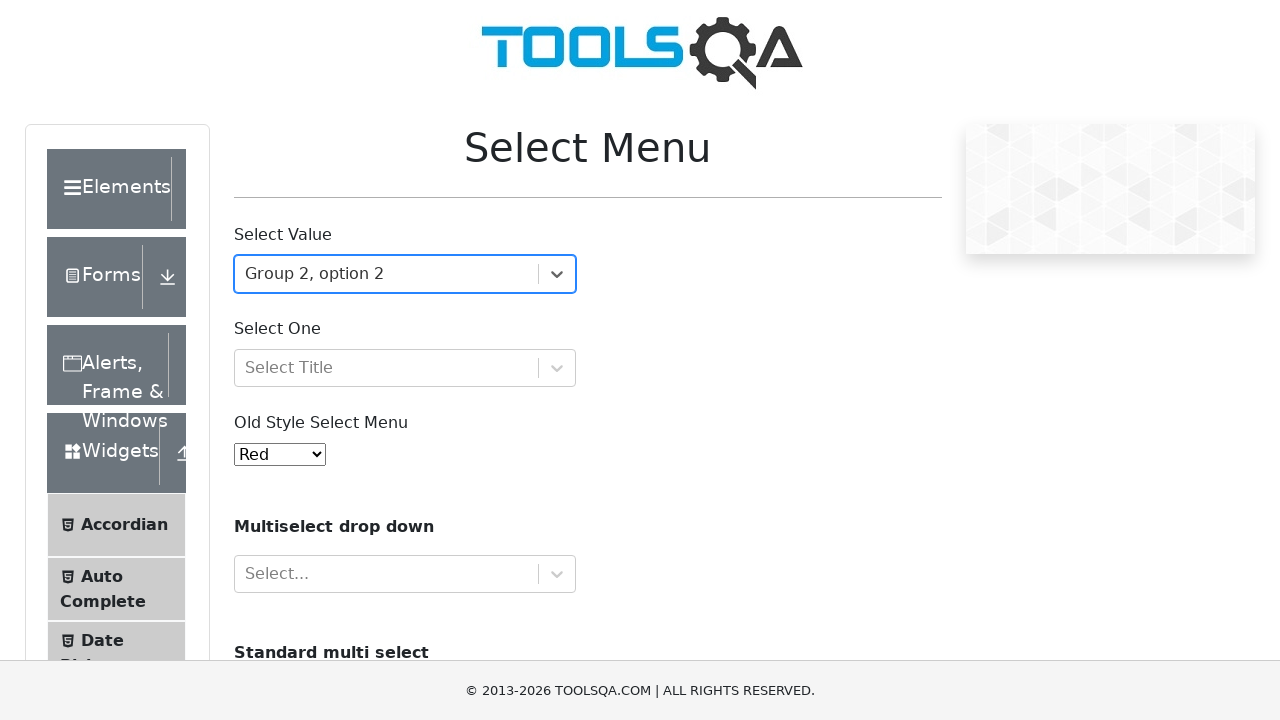

Clicked on 'Select One' dropdown at (405, 368) on xpath=//div[@id='selectOne']
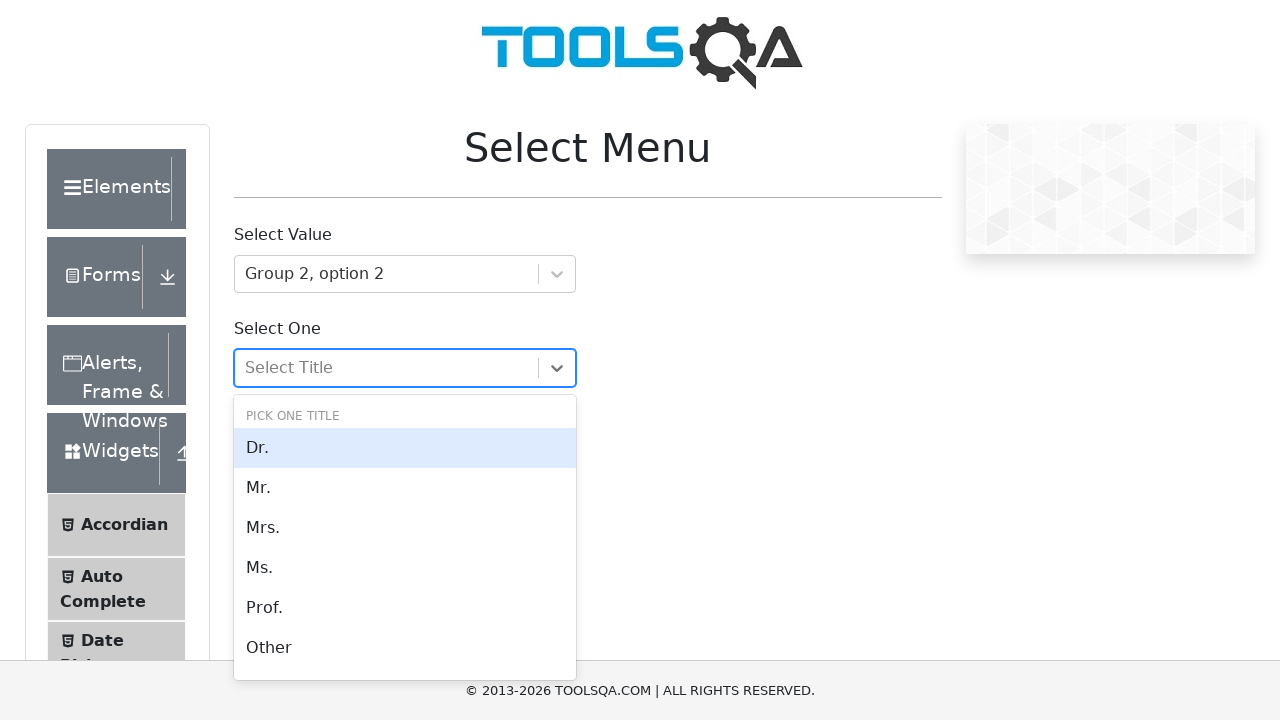

Typed 'P' in 'Select One' dropdown
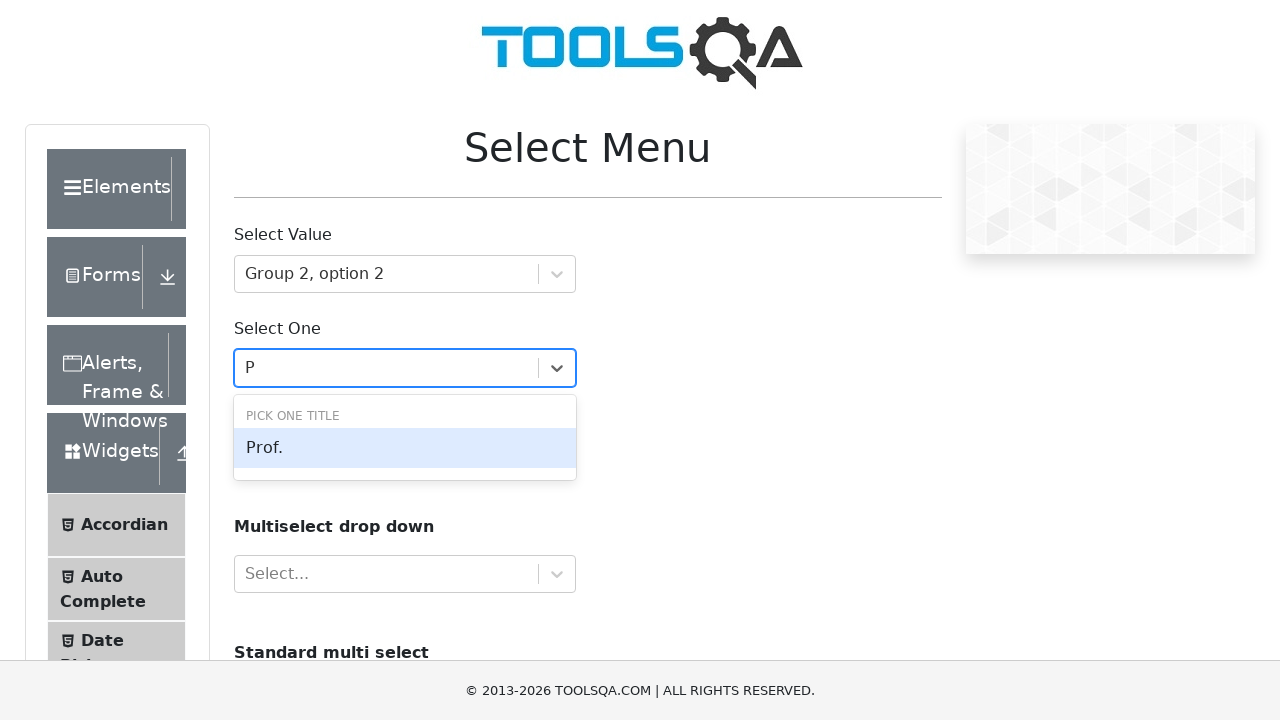

Pressed Enter to select option starting with 'P'
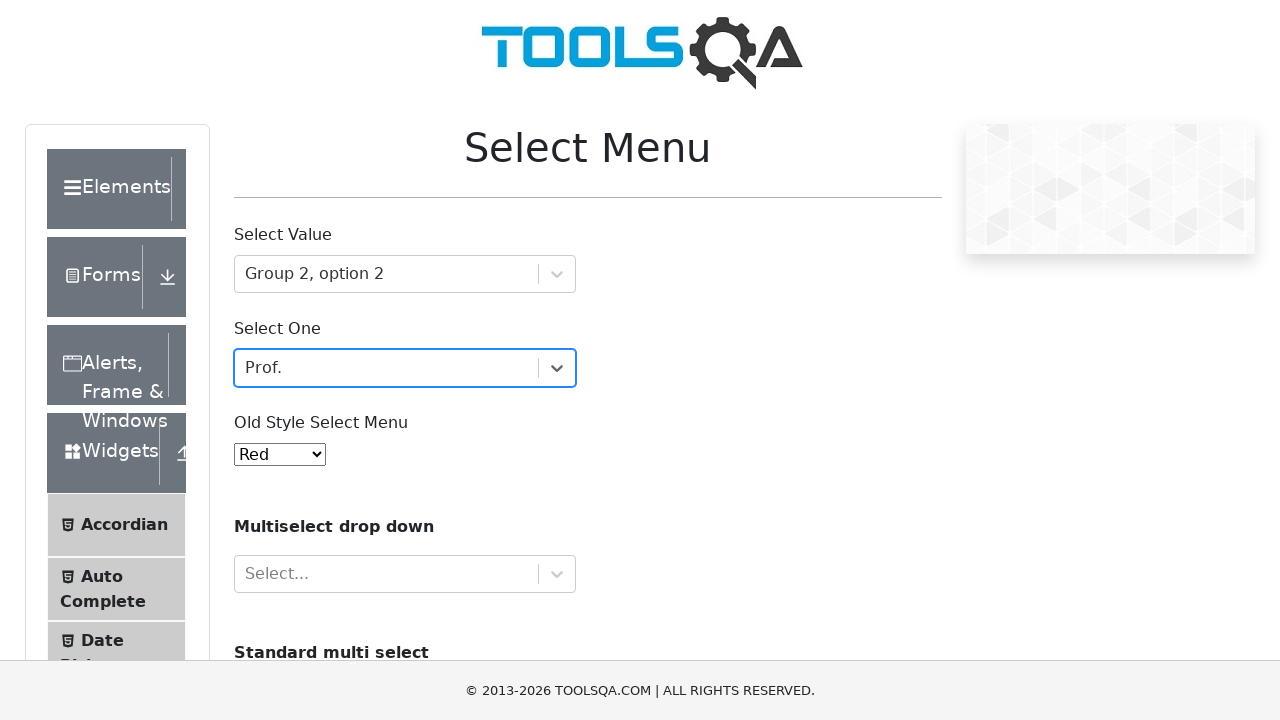

Selected index 4 from old-style select menu on //select[@id='oldSelectMenu']
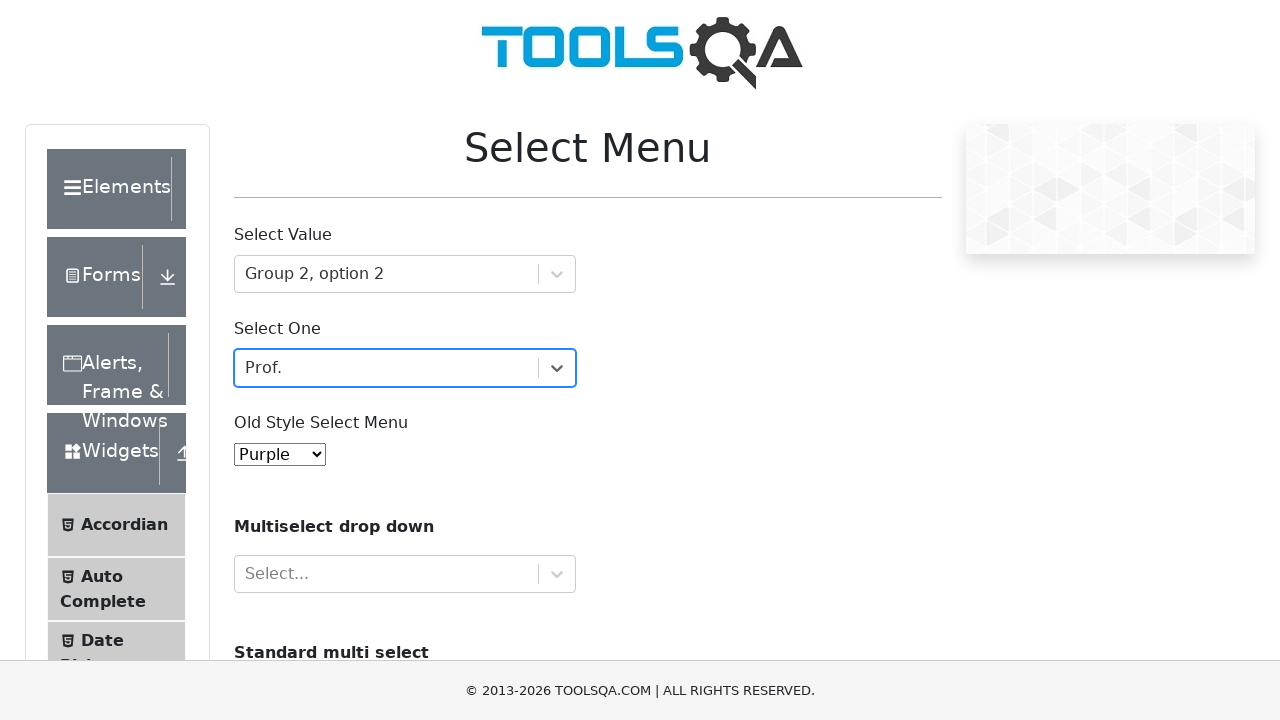

Clicked on multiselect dropdown at (386, 574) on xpath=//*[@id='selectMenuContainer']/div[7]/div/div/div/div[1]
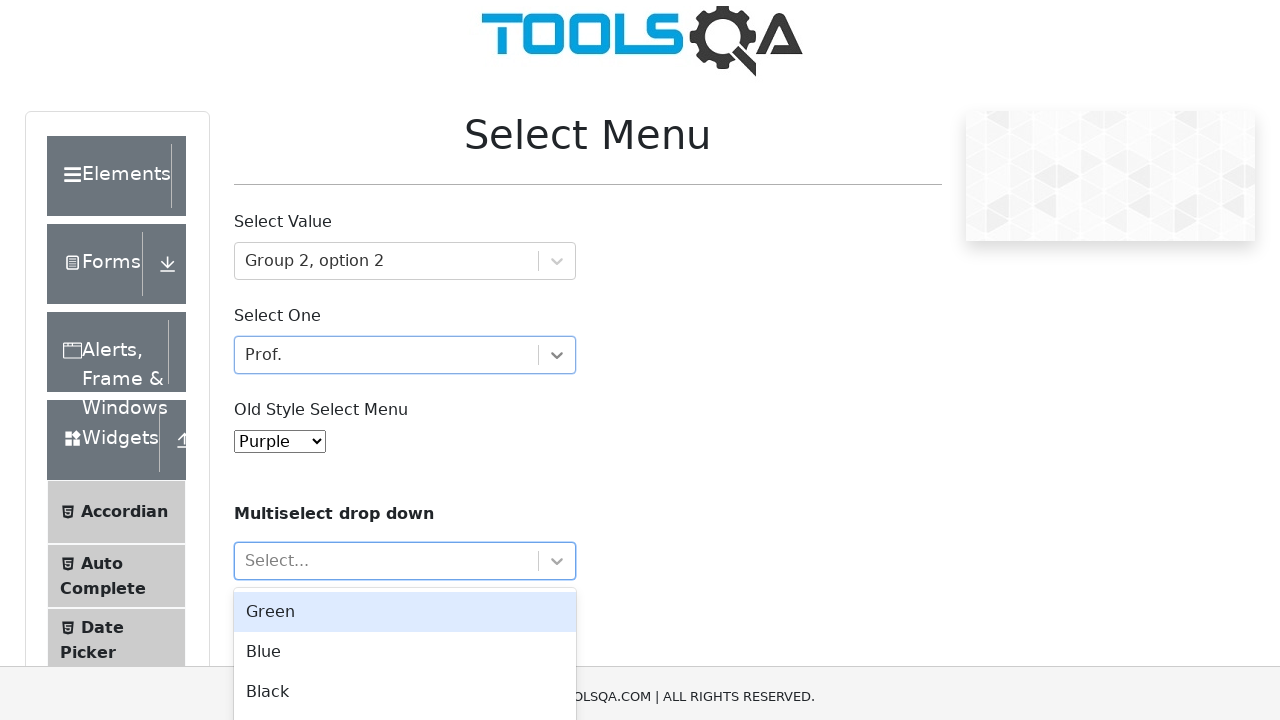

Typed 'G' in multiselect dropdown
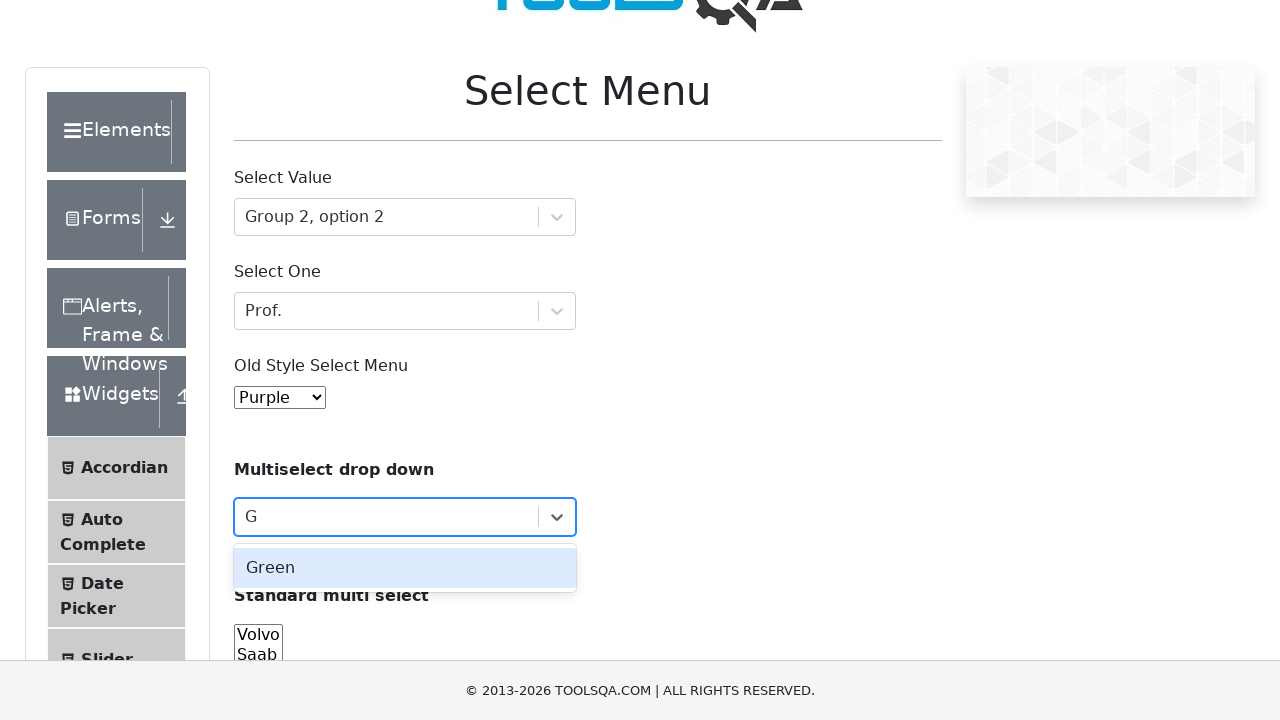

Pressed Enter to select option starting with 'G'
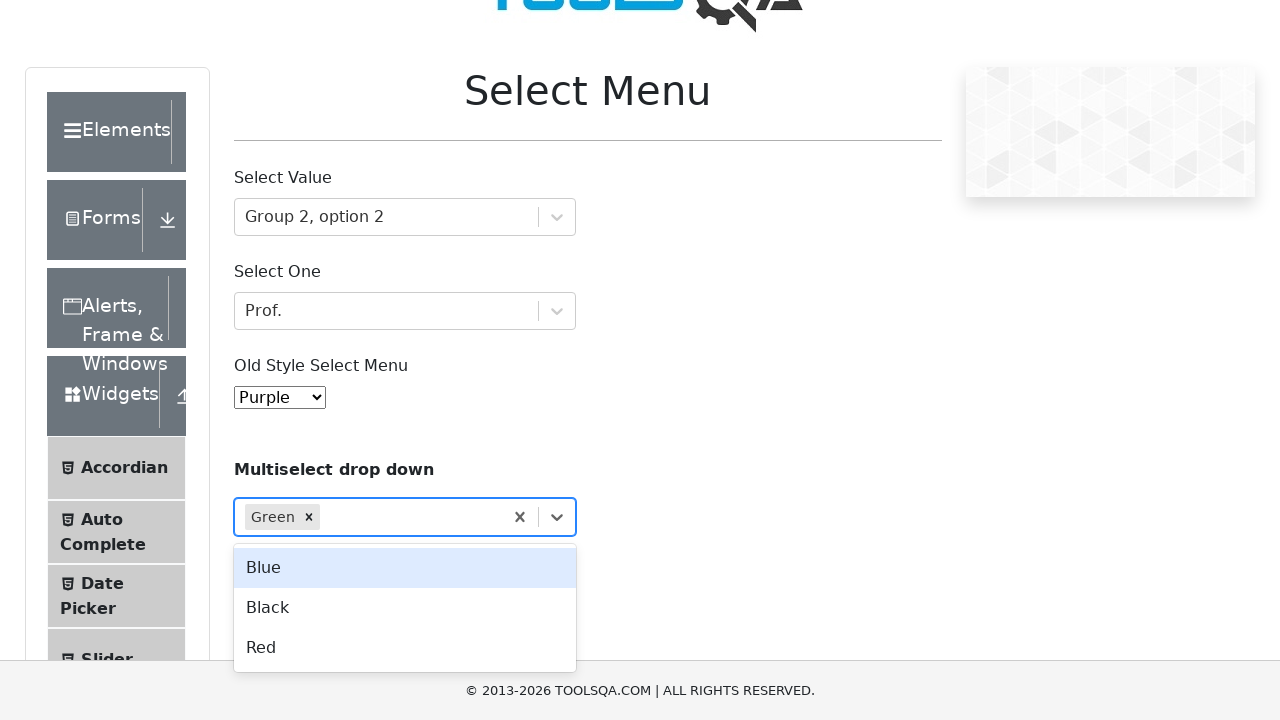

Typed 'R' in multiselect dropdown
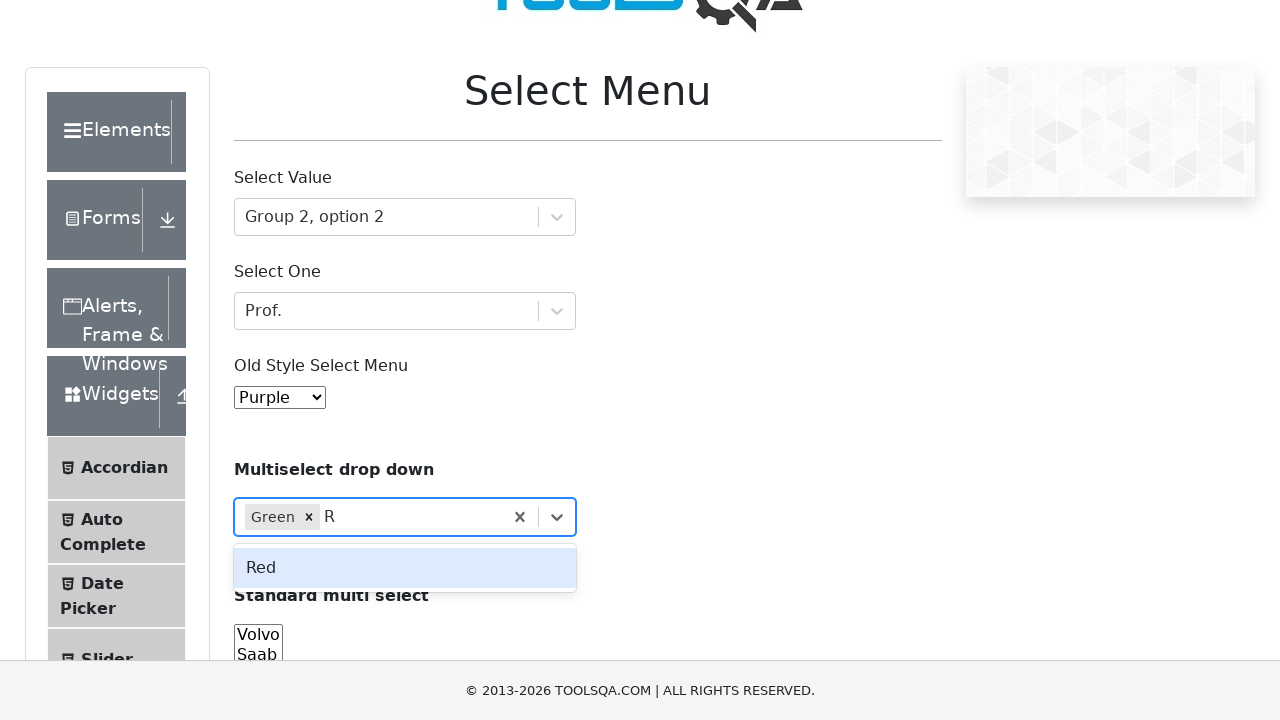

Pressed Enter to select option starting with 'R'
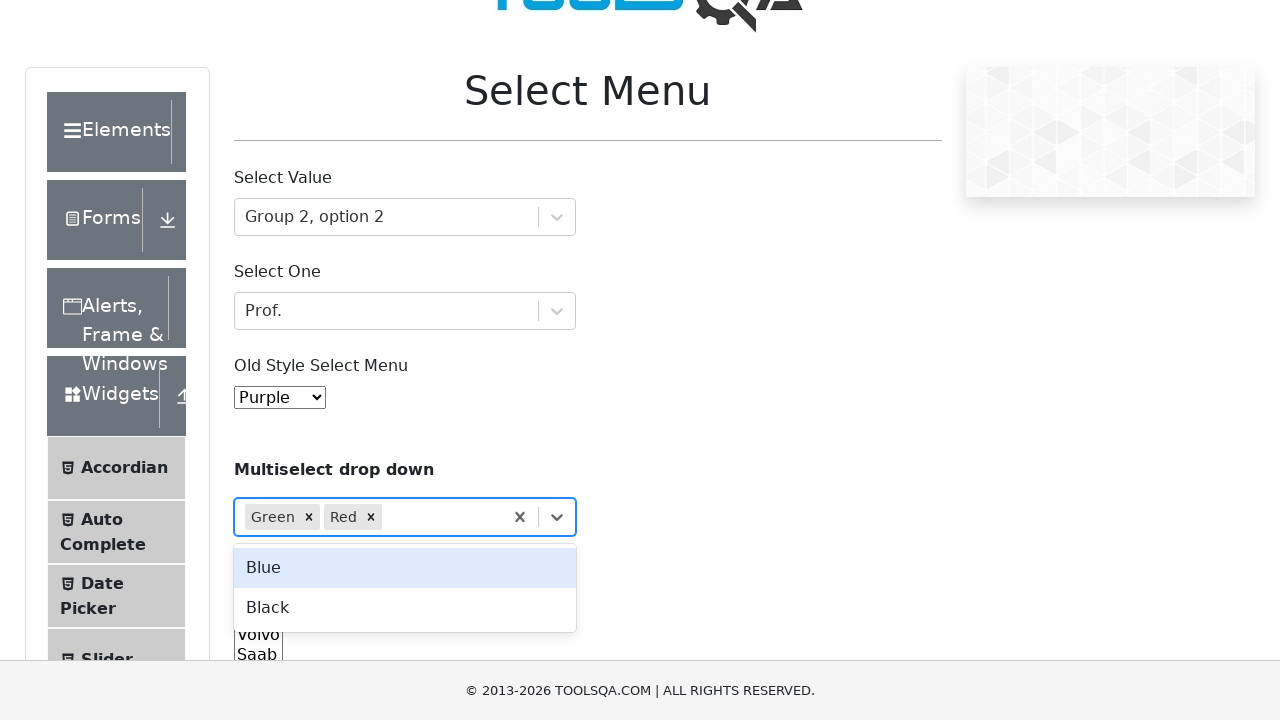

Typed 'B' in multiselect dropdown
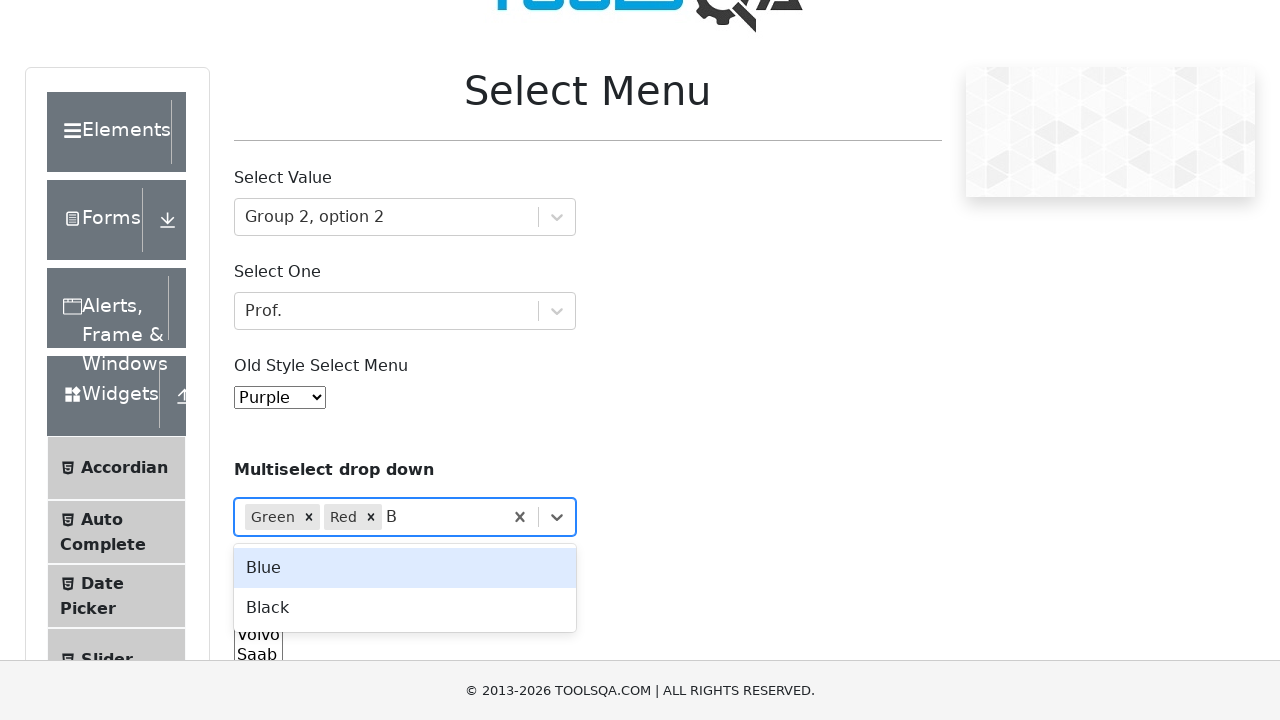

Pressed Enter to select option starting with 'B'
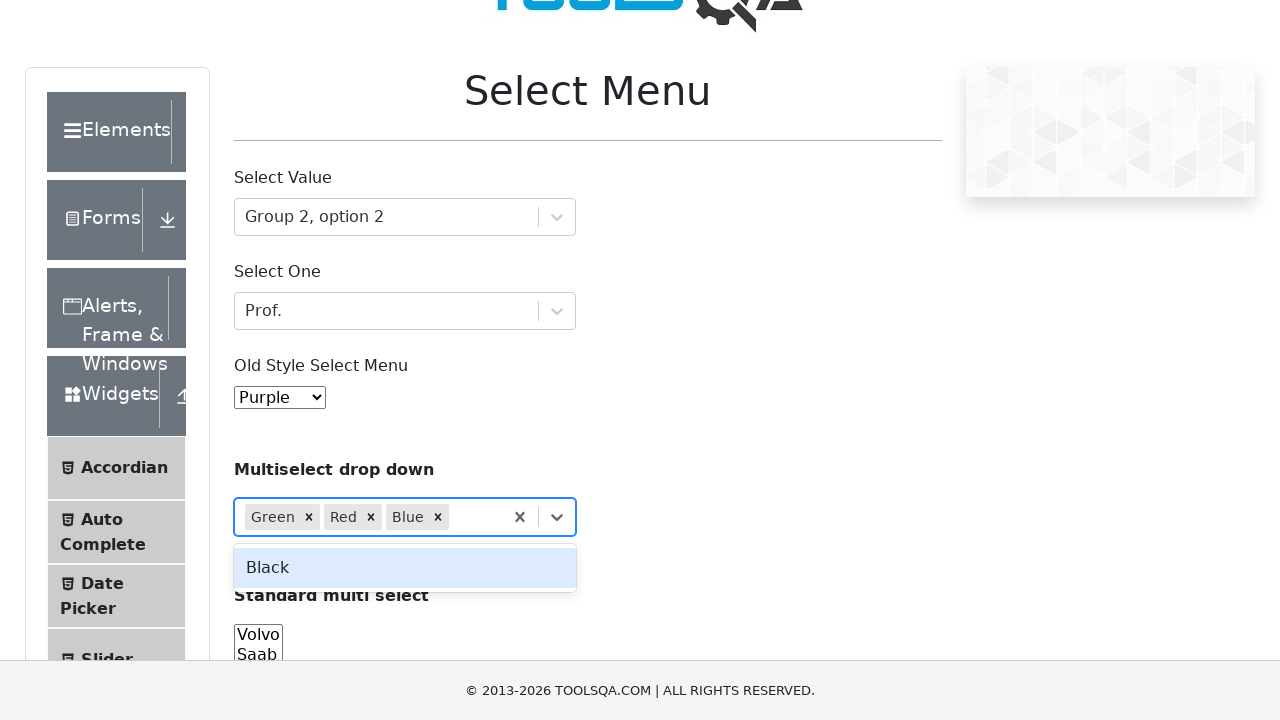

Zoomed out page to 50%
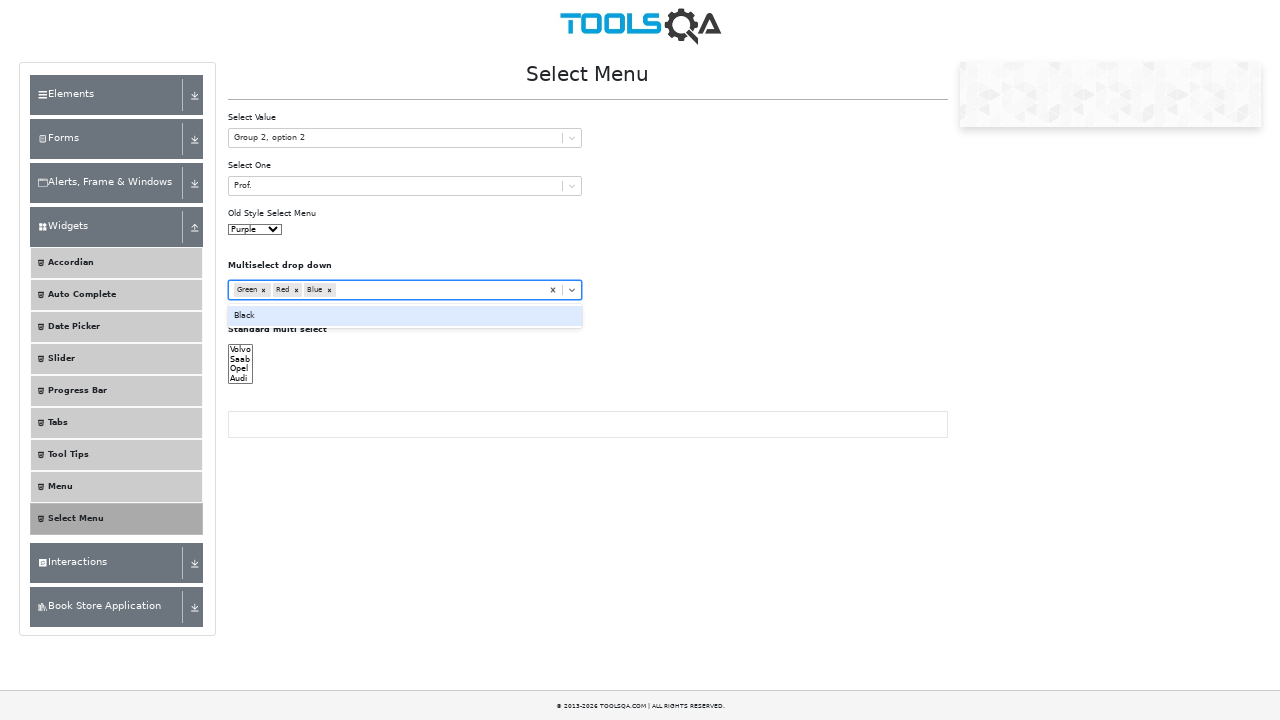

Selected 'Volvo', 'Saab', and 'Opel' from standard multi-select on xpath=//select[@id='cars']
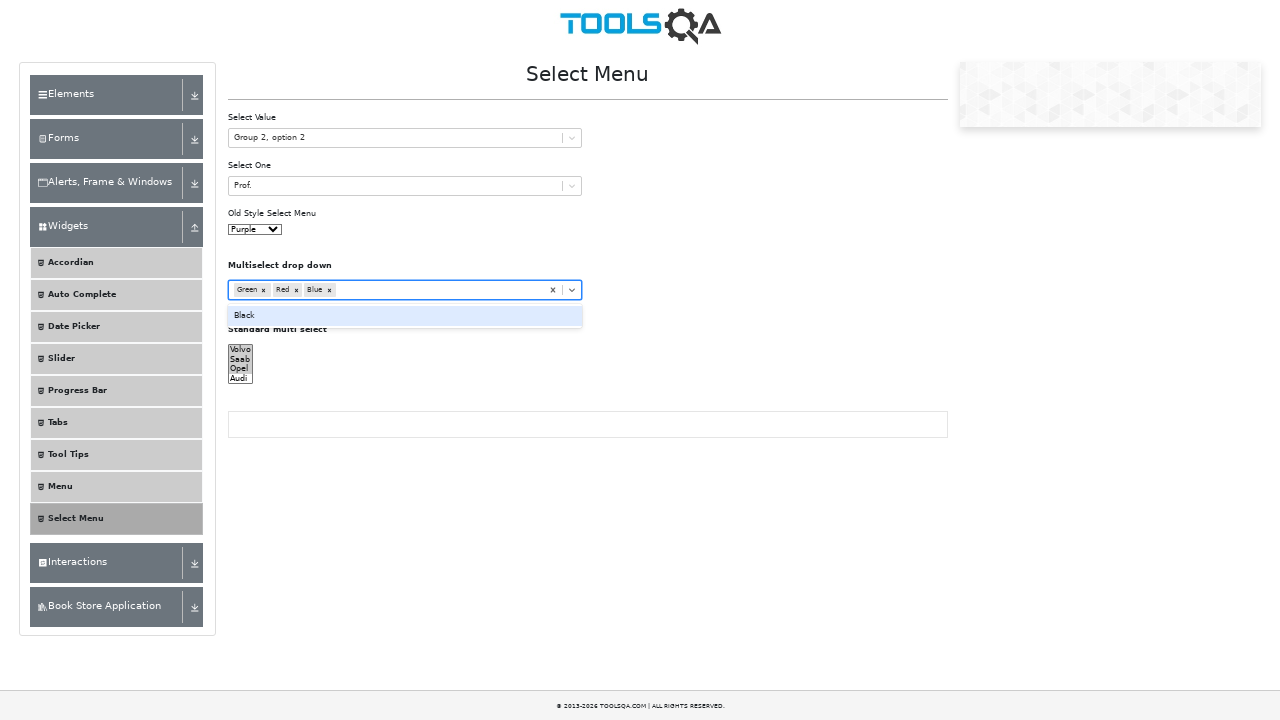

Deselected all options from multi-select
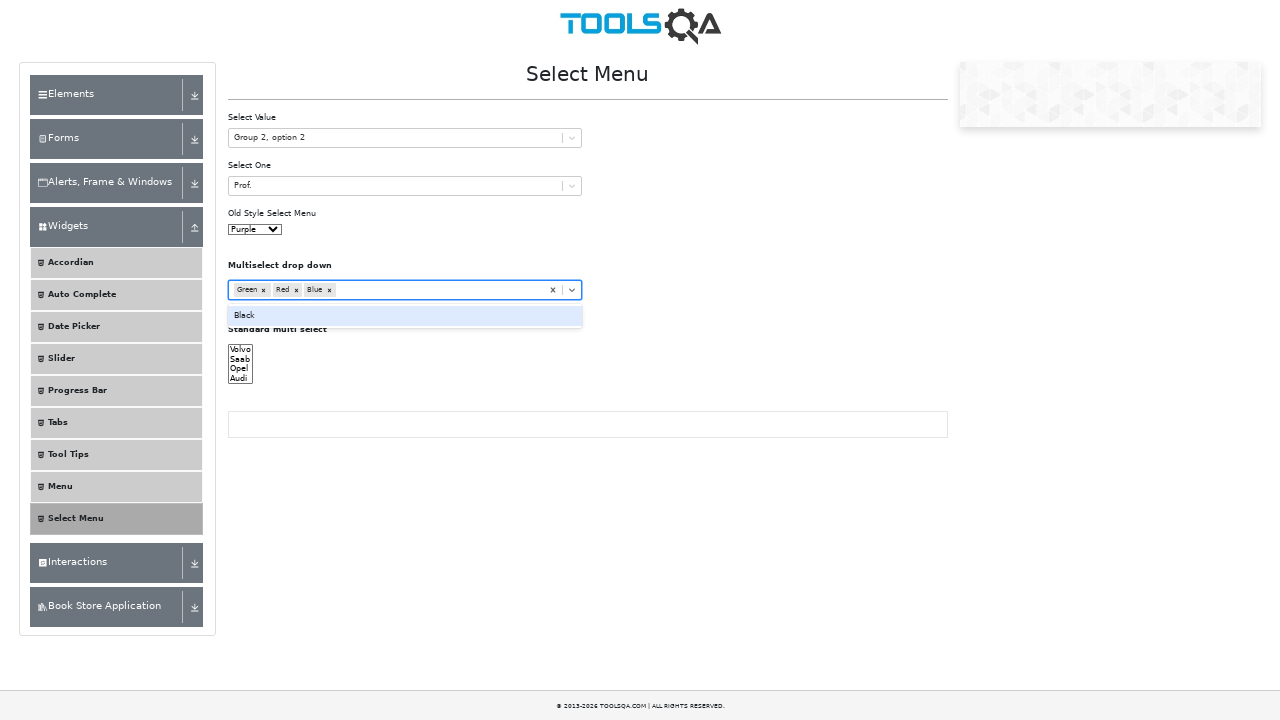

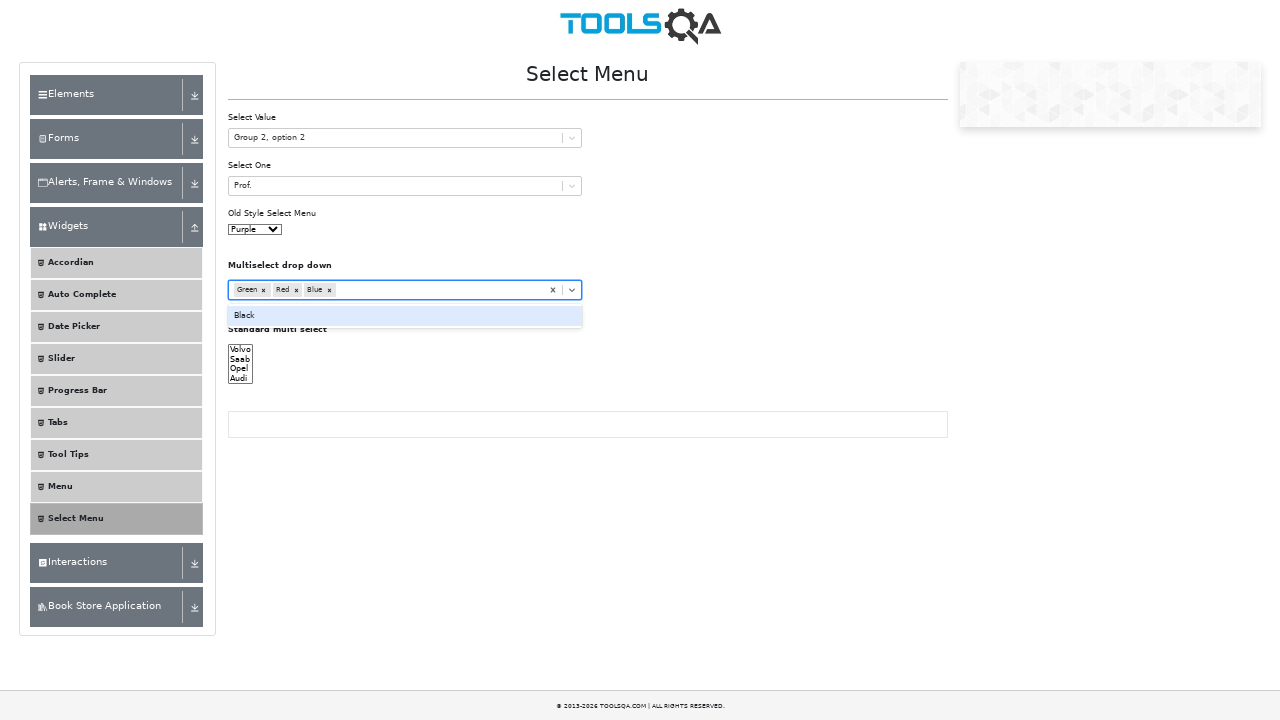